Navigates to a remote AI/data jobs listing page and verifies that job listings are displayed with their titles, companies, and locations.

Starting URL: https://jobspresso.co/remote-ai-data-jobs/

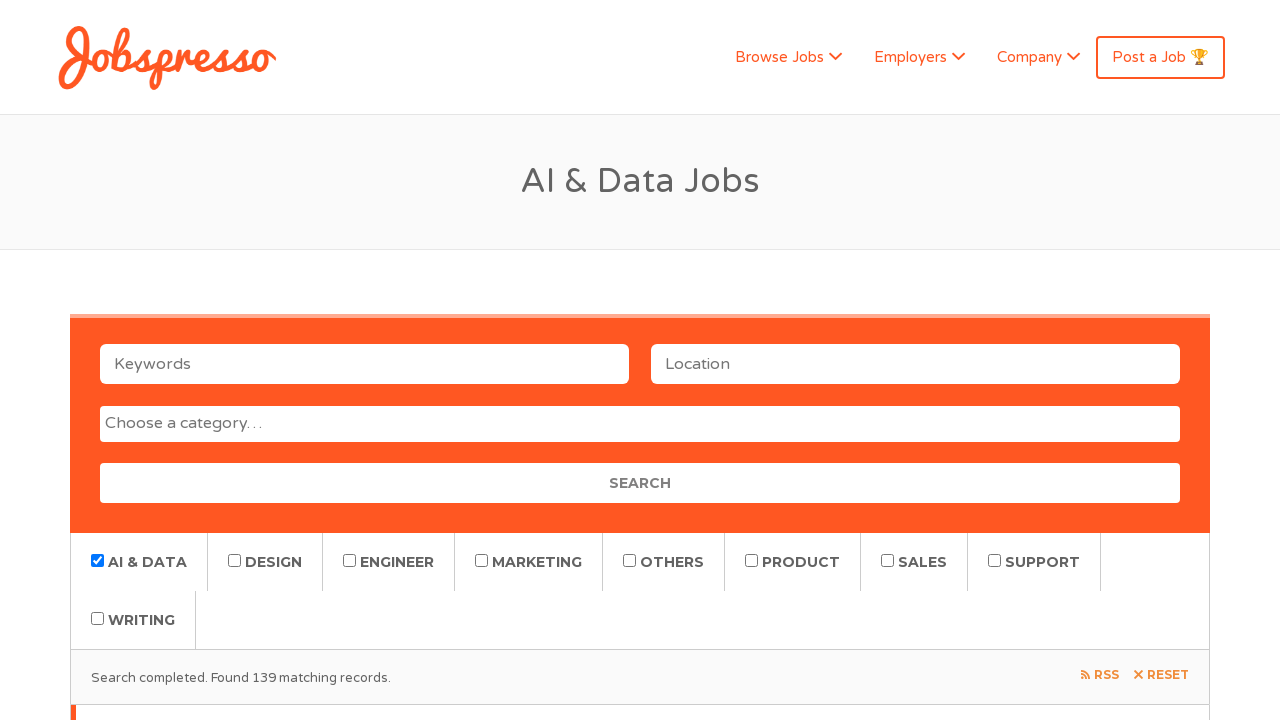

Waited for page to fully load with networkidle state
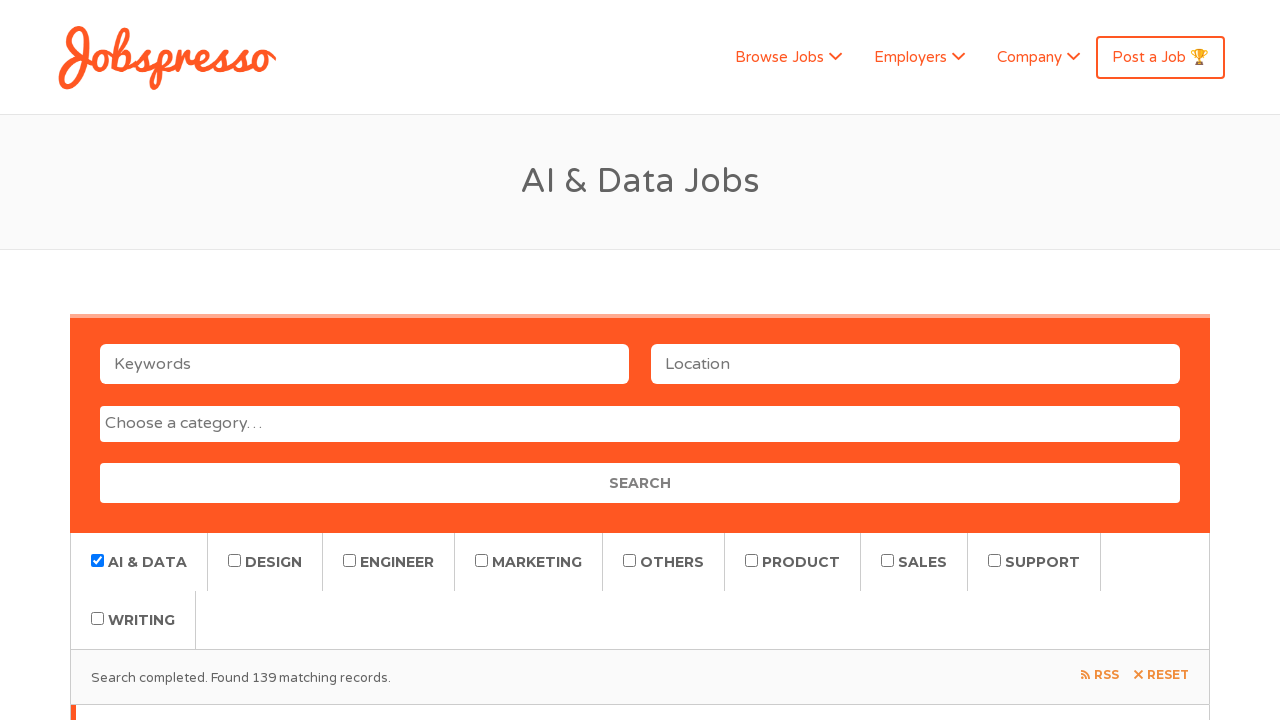

Verified job listings are present on the page
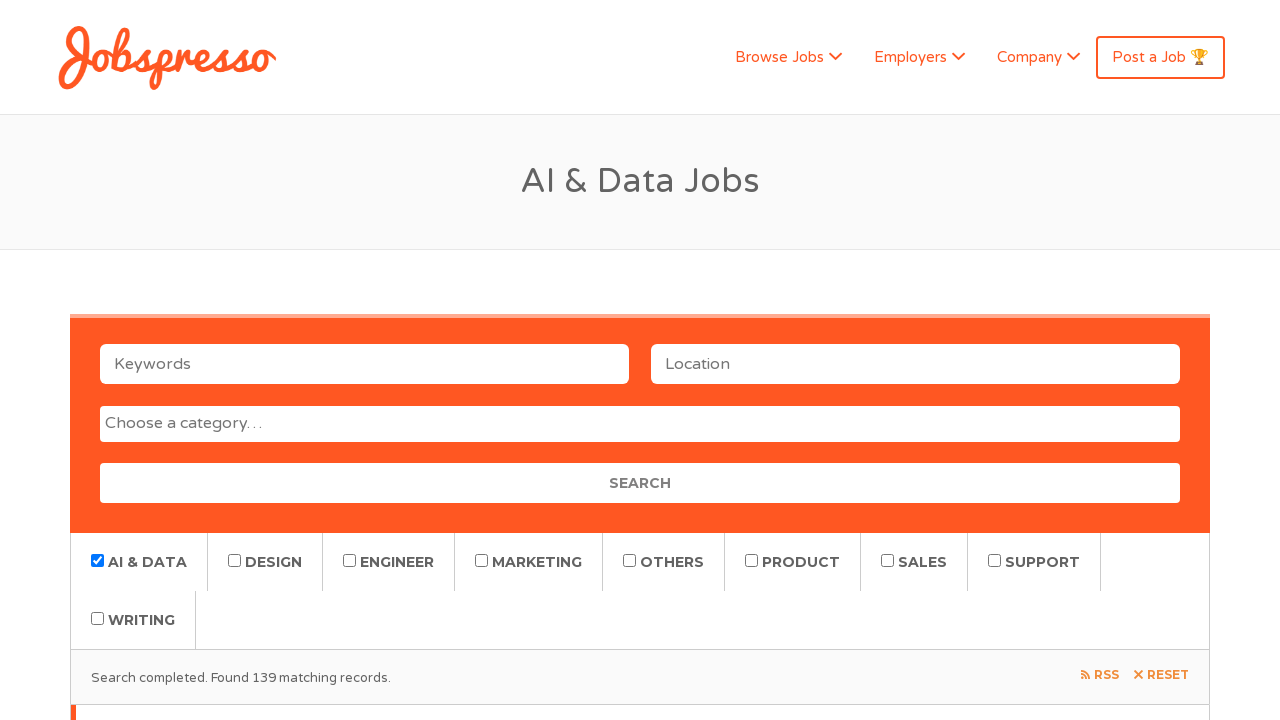

Waited for first job listing element to be ready
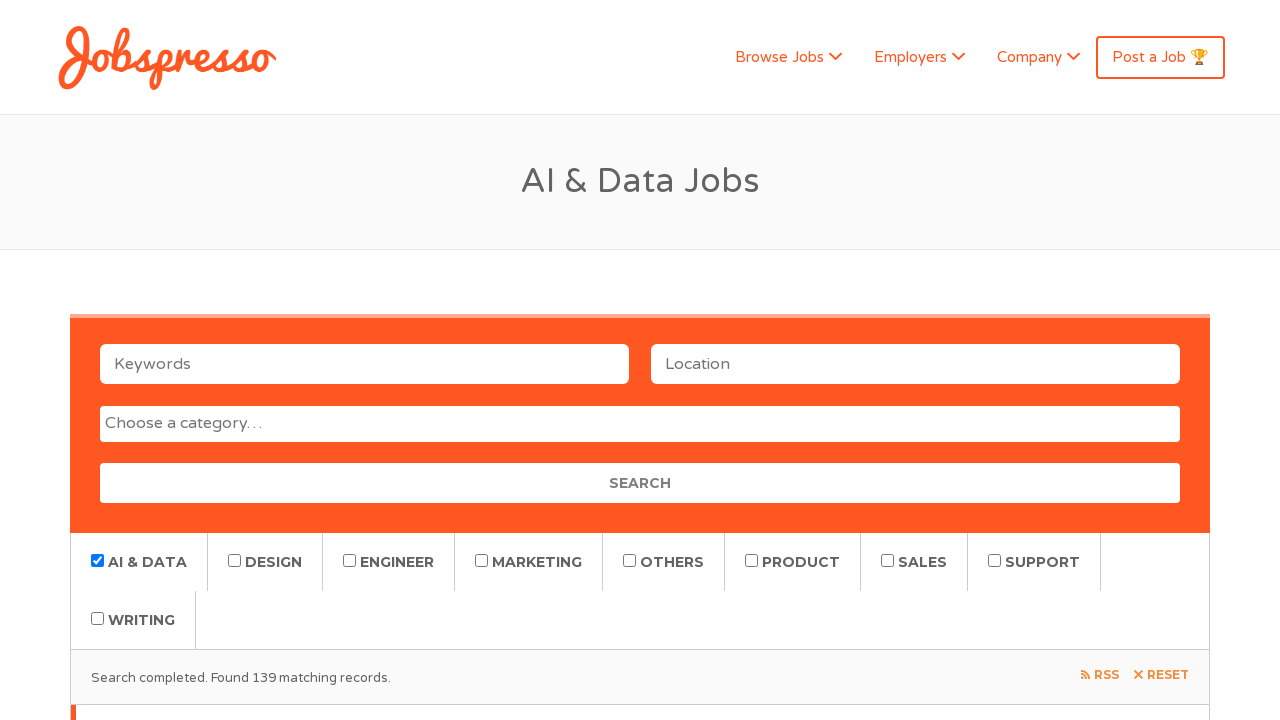

Verified job listing title element is present
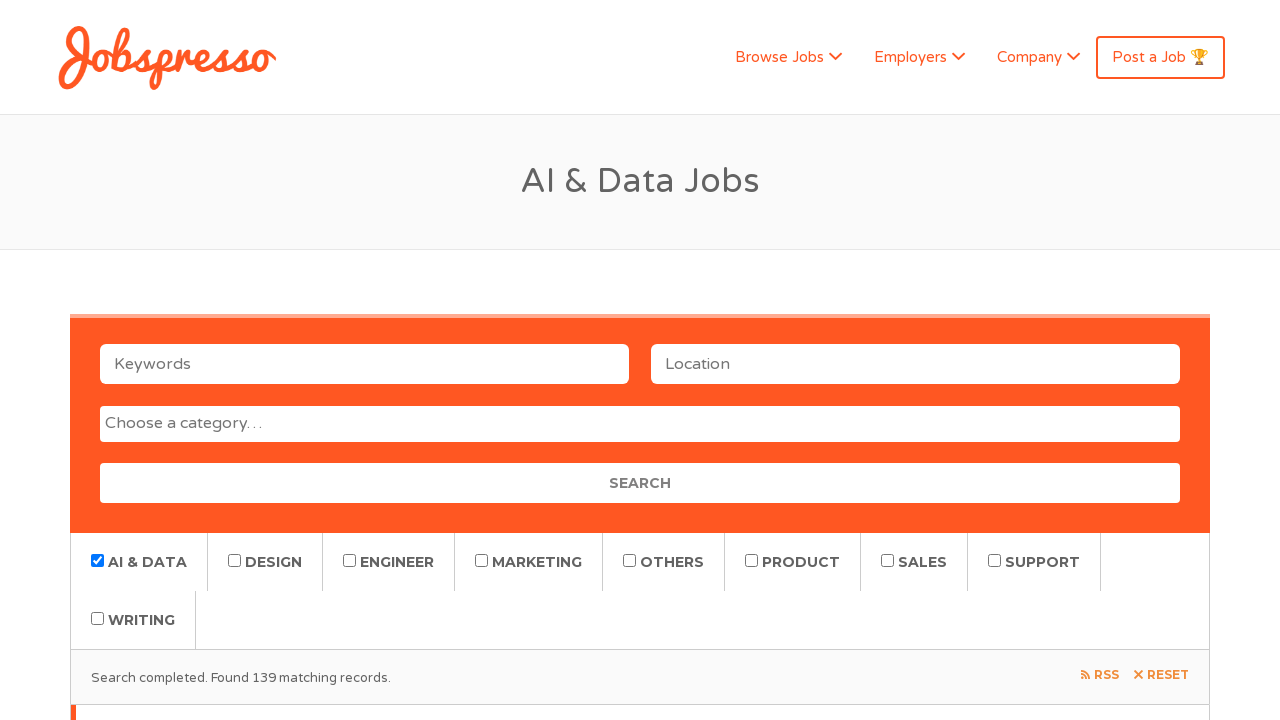

Verified job listing company element is present
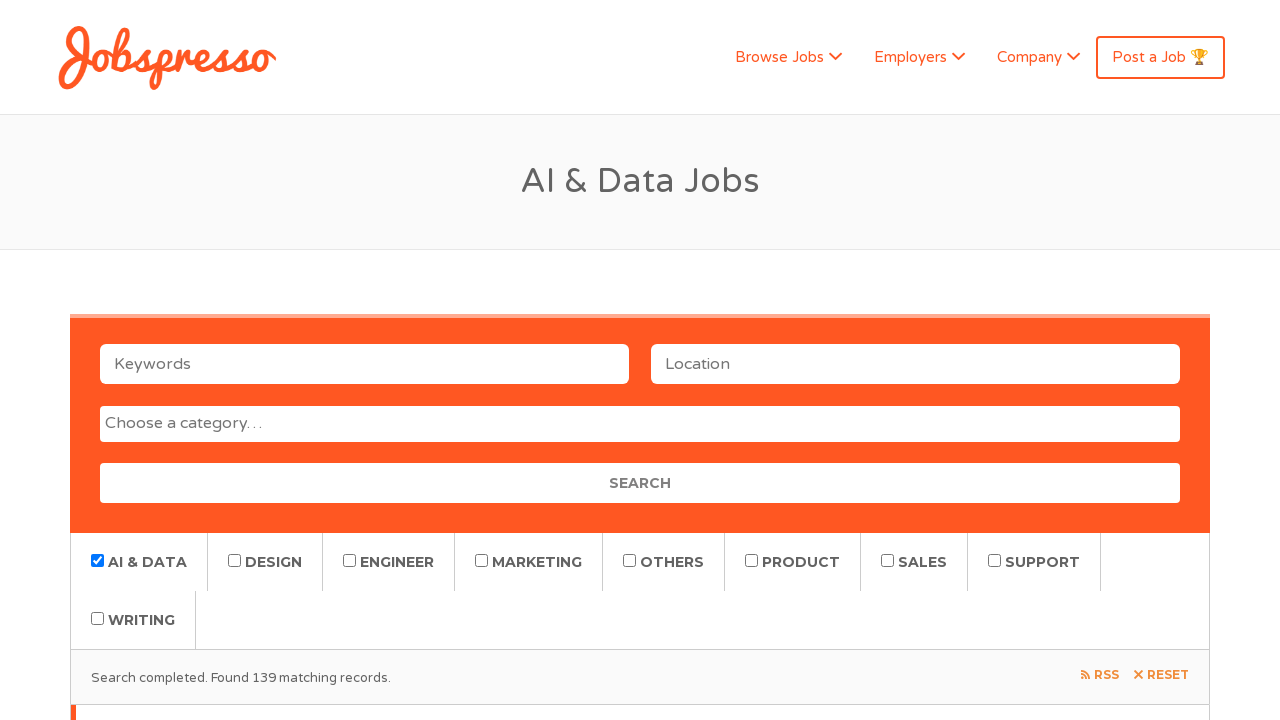

Verified job listing location element is present
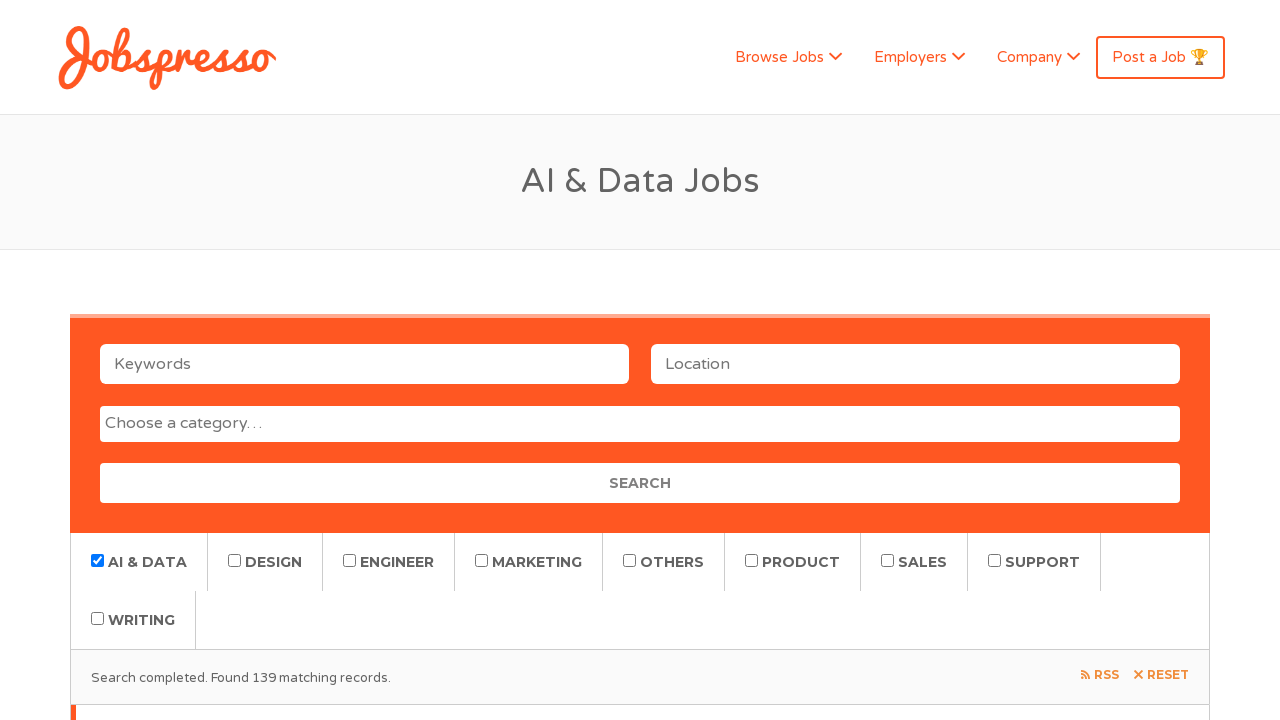

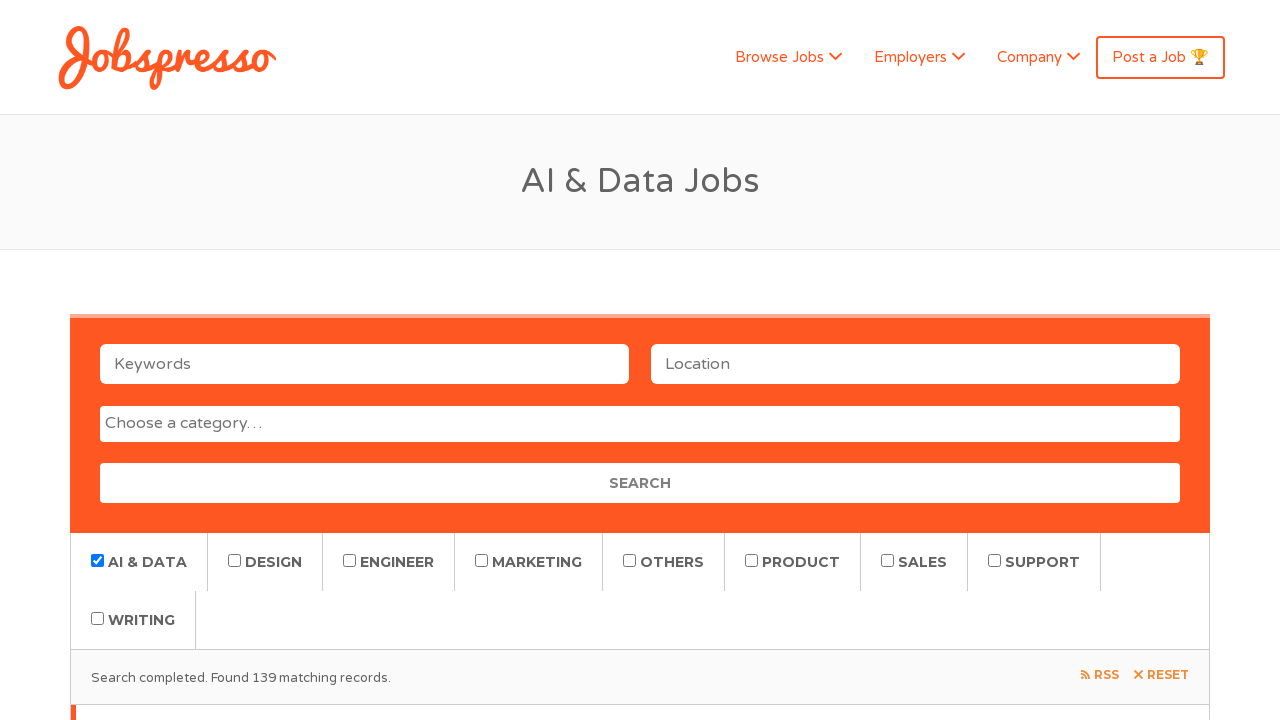